Tests the contact form functionality on an LMS website by clicking the contact menu item, filling in name, email, subject, and message fields, then submitting the form.

Starting URL: https://alchemy.hguy.co/lms

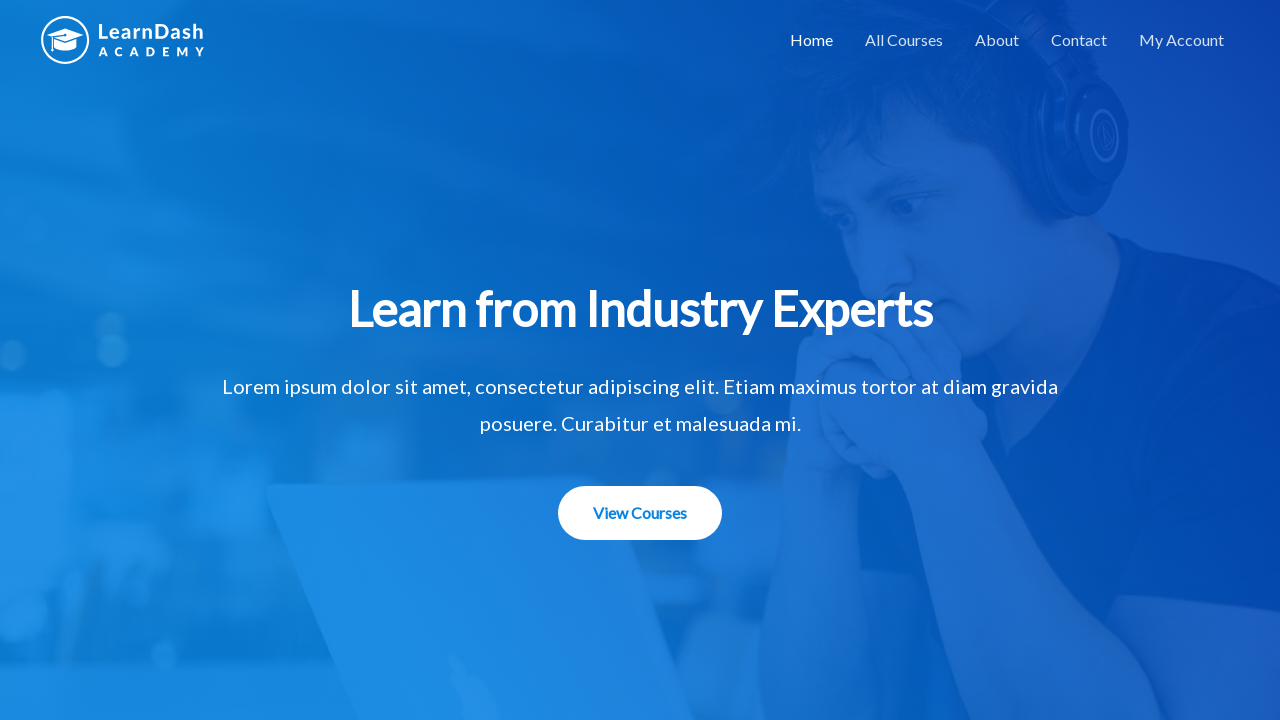

Clicked on contact menu item to navigate to contact form at (1079, 40) on #menu-item-1506
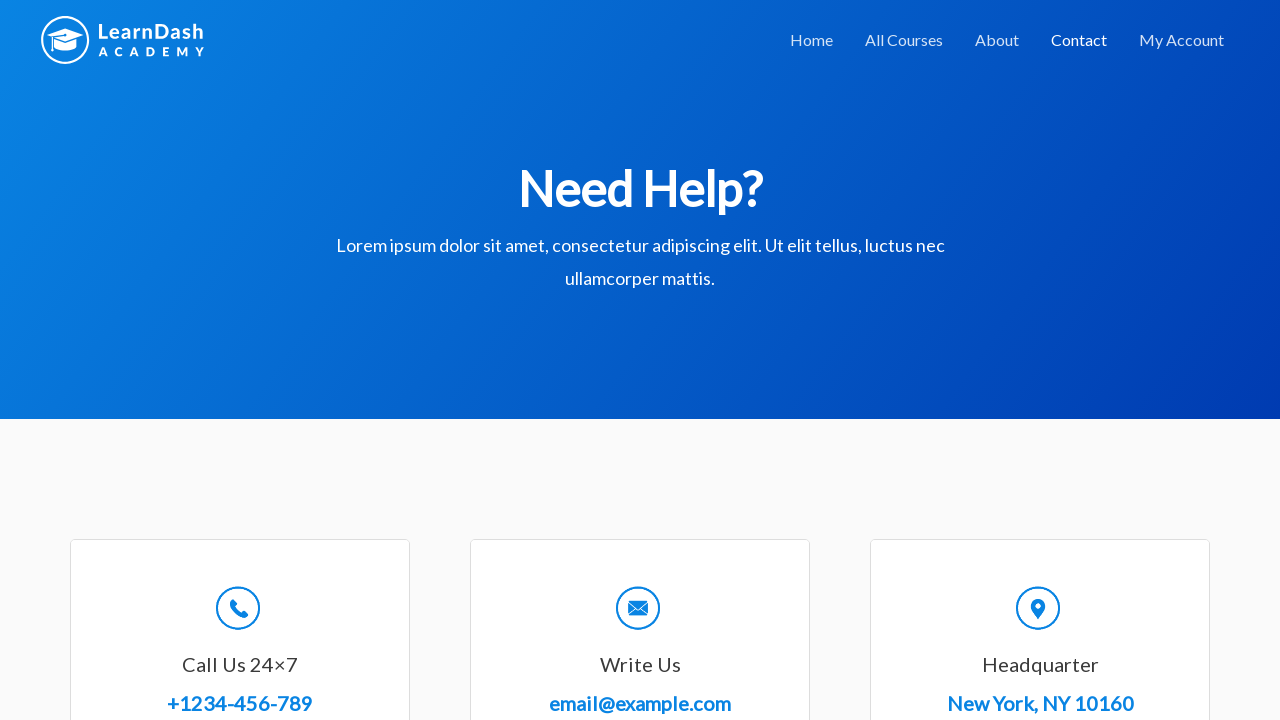

Filled in name field with 'Marcus Thompson' on #wpforms-8-field_0
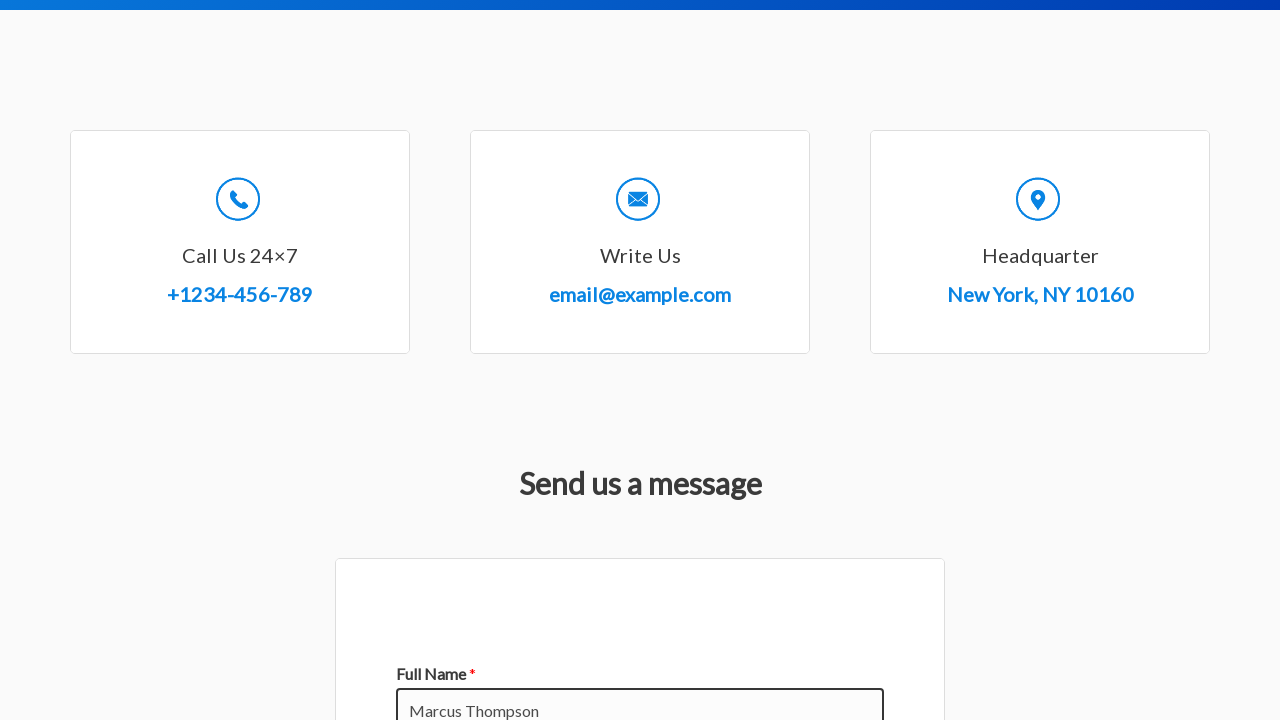

Filled in email field with 'marcus.thompson@testmail.com' on #wpforms-8-field_1
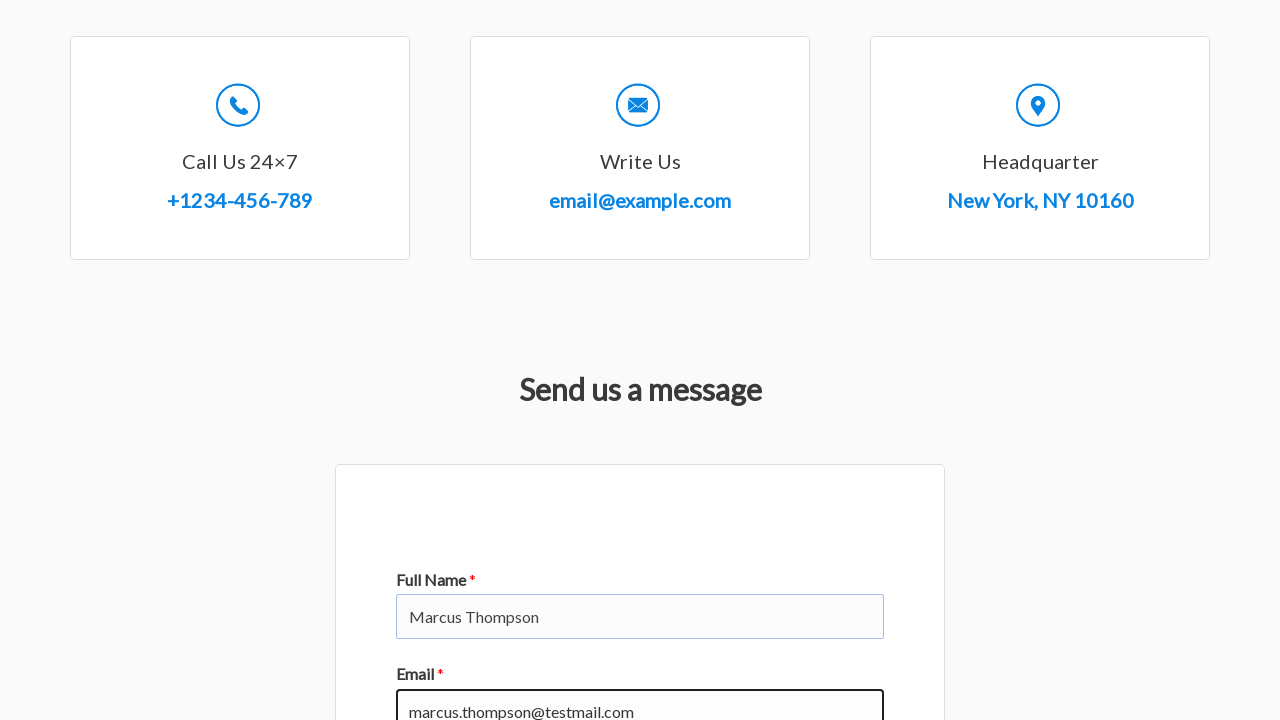

Filled in subject field with 'Web Development' on #wpforms-8-field_3
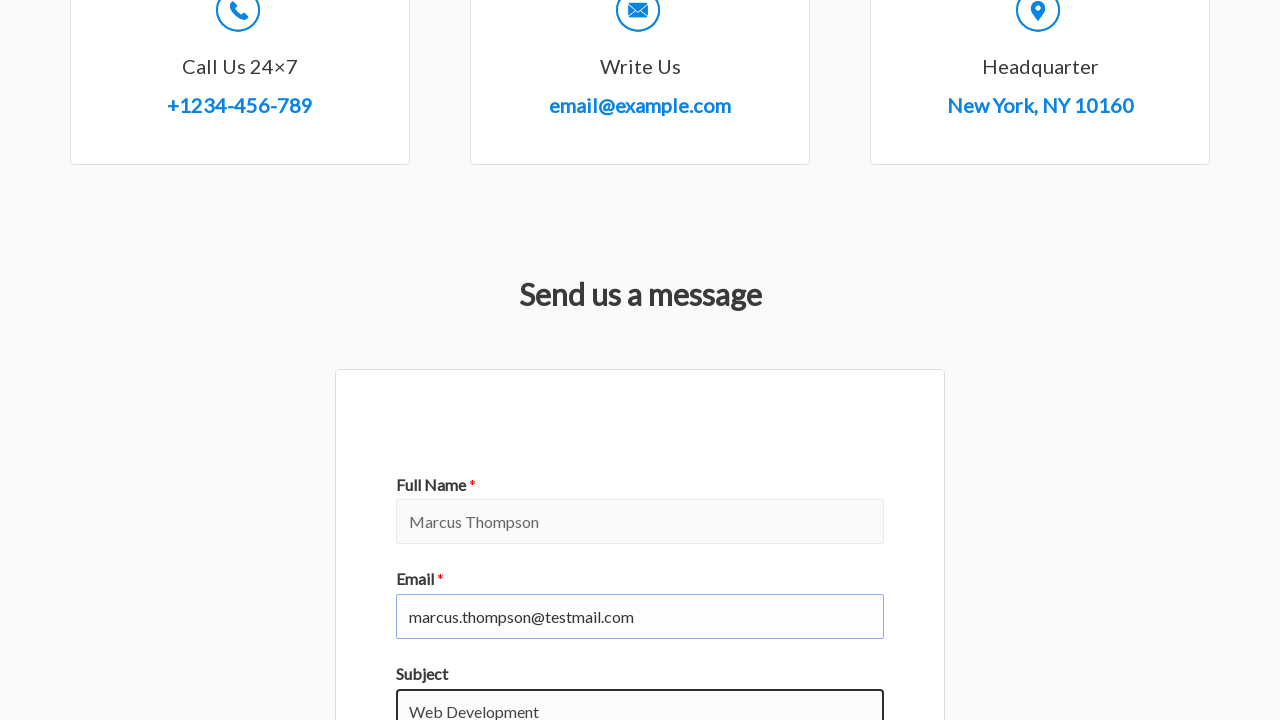

Filled in message field with course inquiry on #wpforms-8-field_2
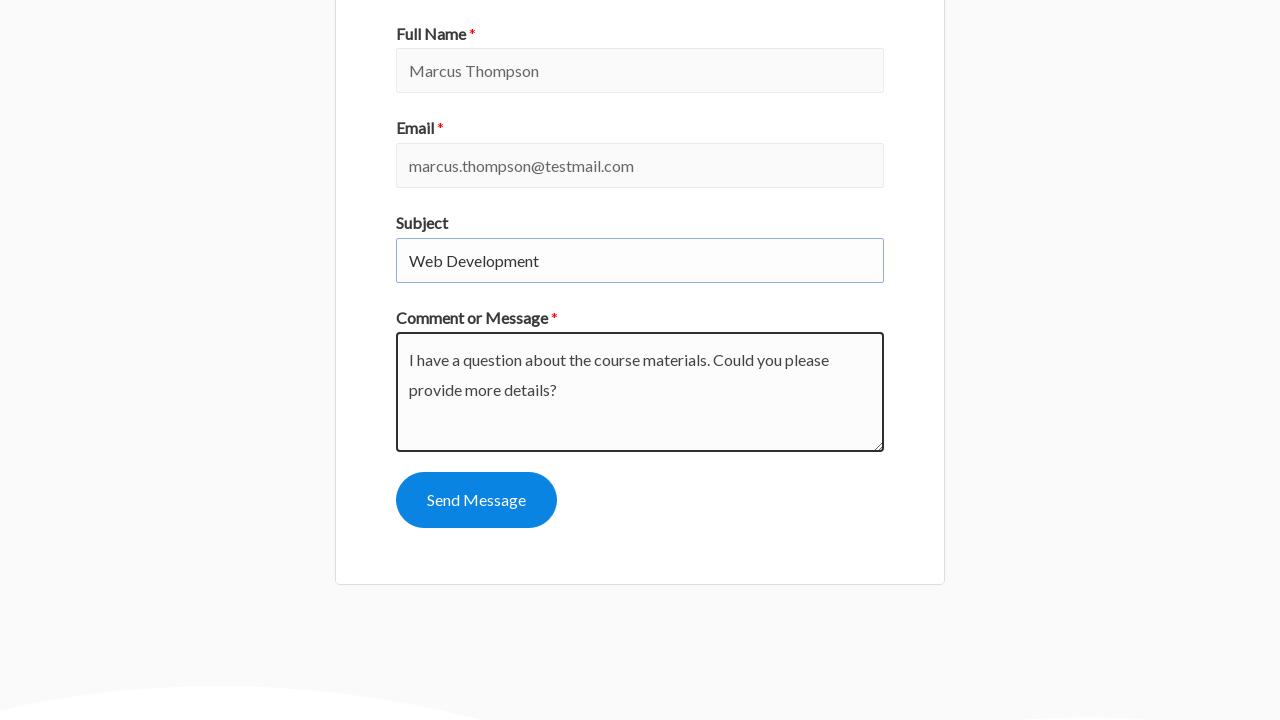

Clicked submit button to send contact form at (476, 500) on #wpforms-submit-8
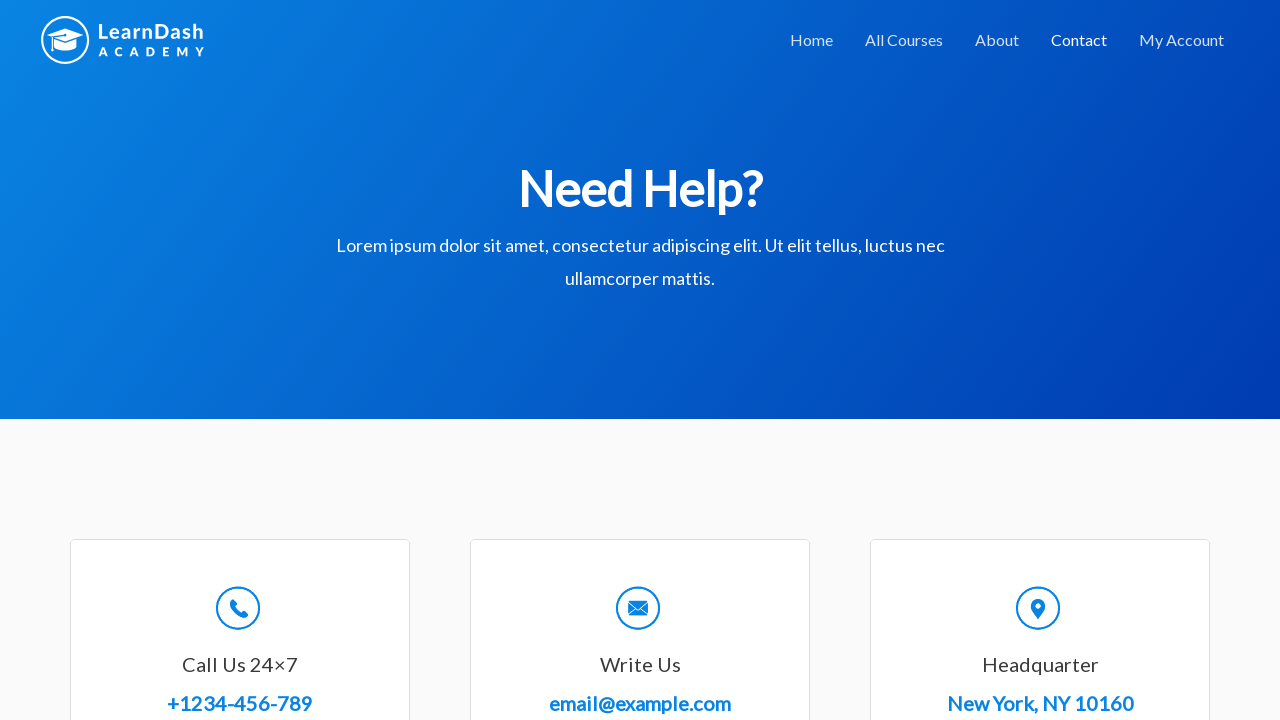

Form submission confirmation message appeared
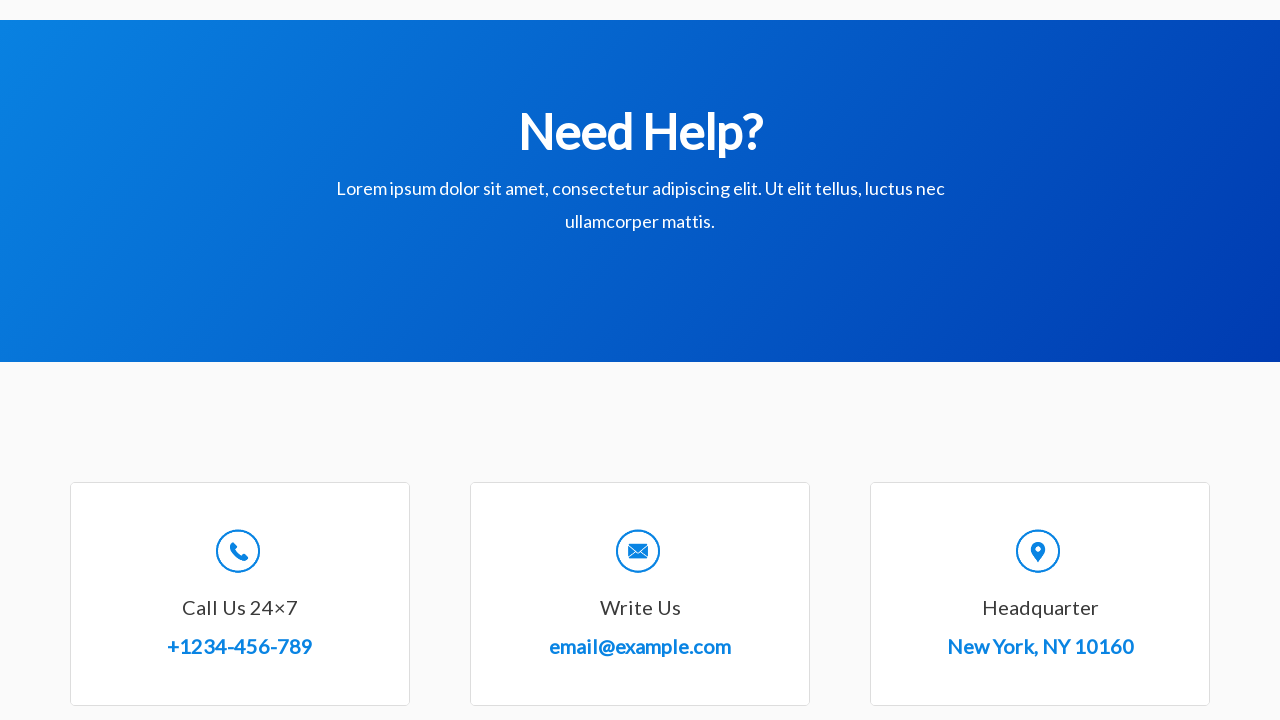

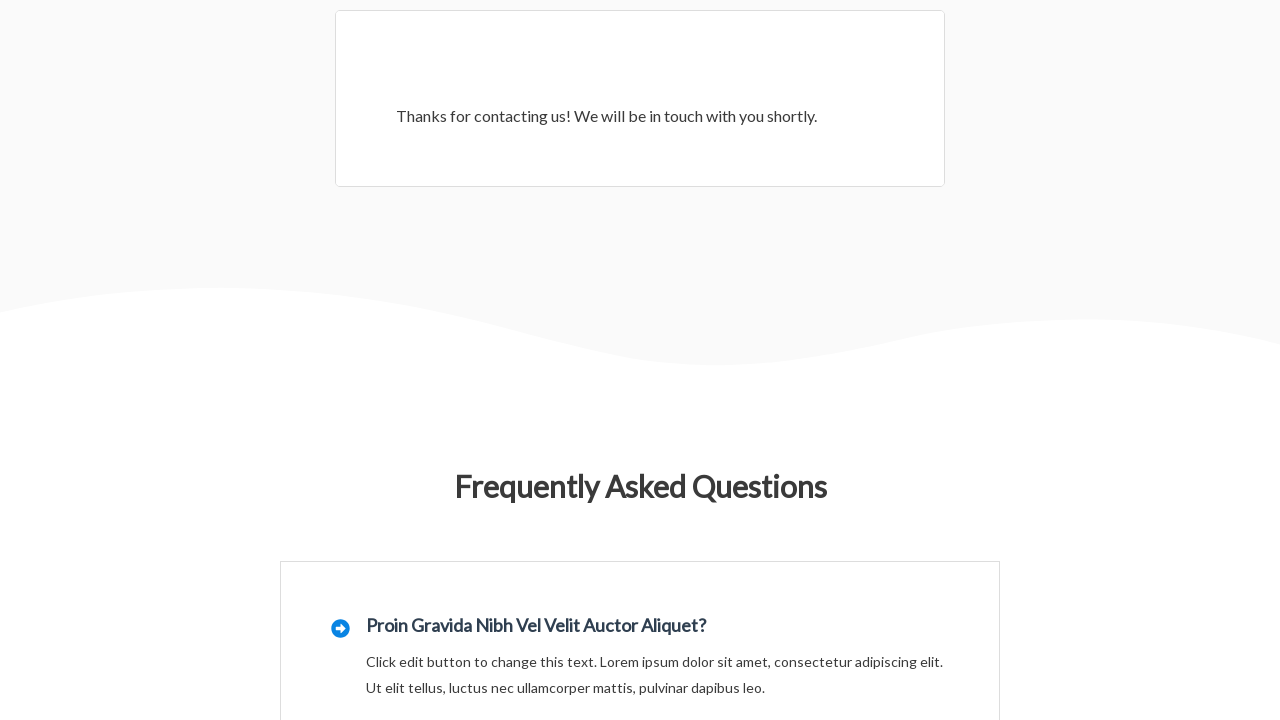